Tests registration form progression by entering a valid 5-digit ZIP code and verifying the Register button appears

Starting URL: https://sharelane.com/cgi-bin/register.py

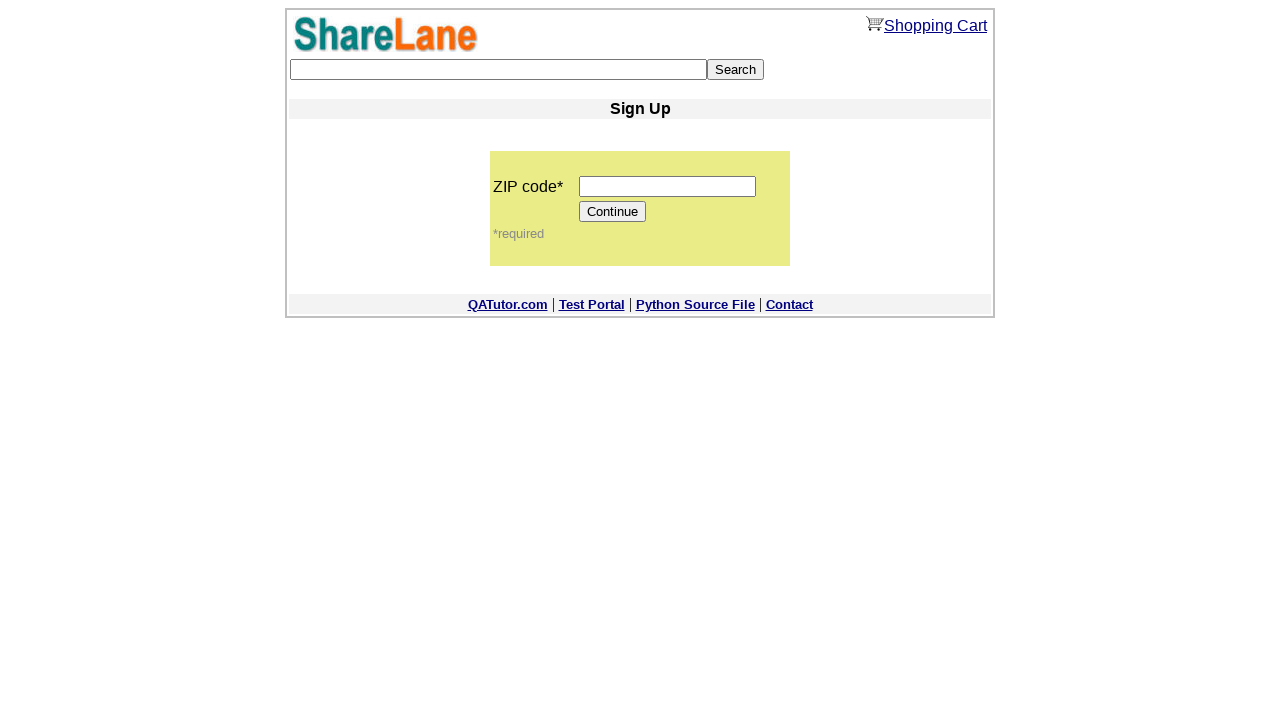

Navigated to registration form at https://sharelane.com/cgi-bin/register.py
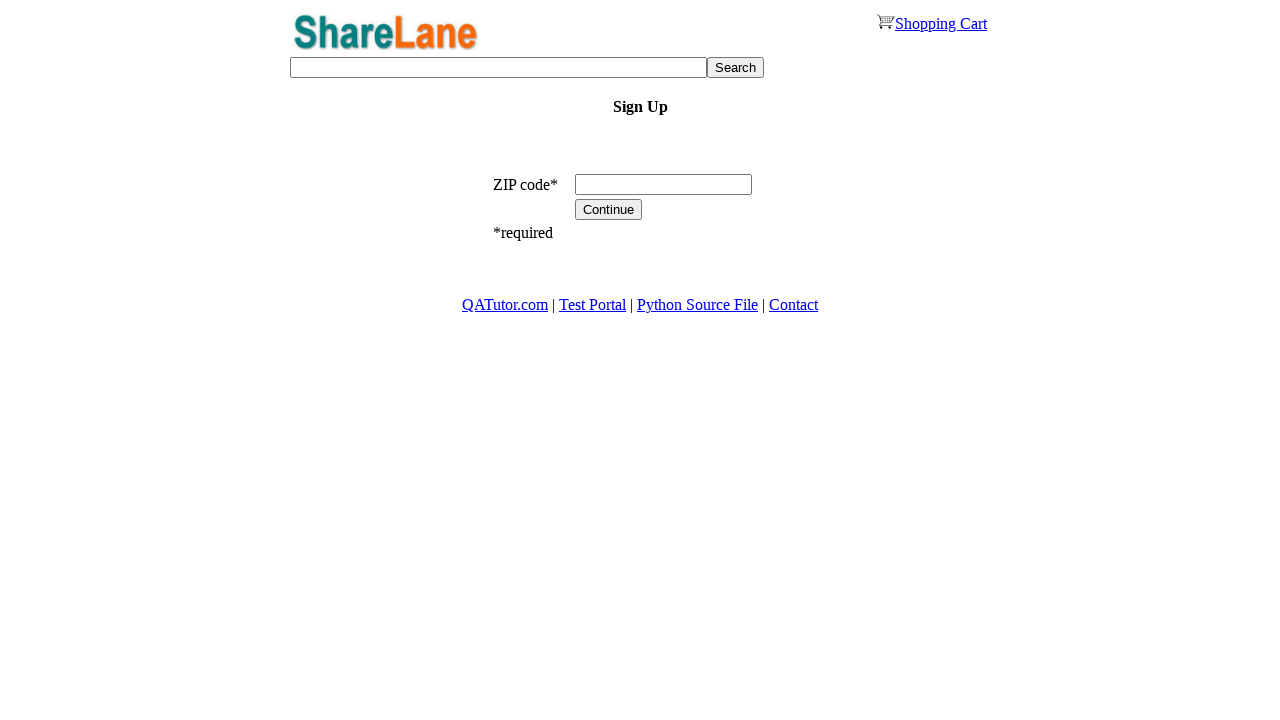

Entered valid 5-digit ZIP code '12345' in zip_code field on input[name='zip_code']
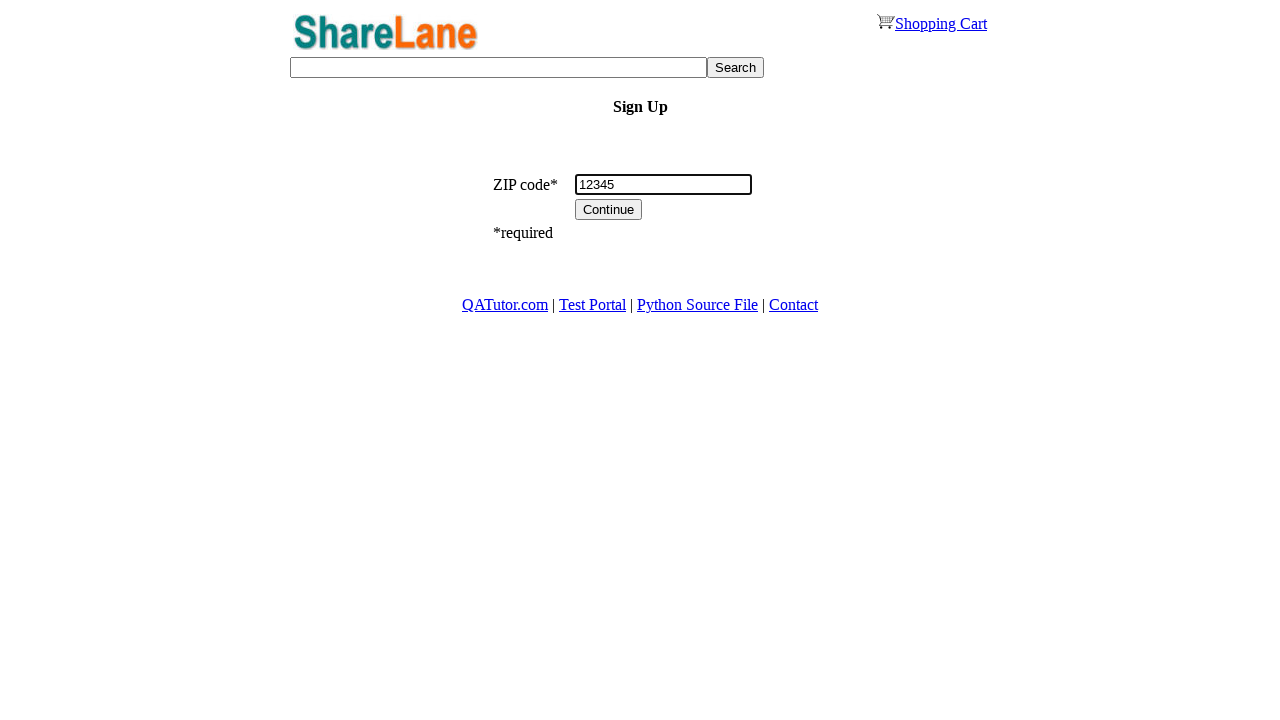

Clicked Continue button to proceed with registration at (609, 210) on input[value='Continue']
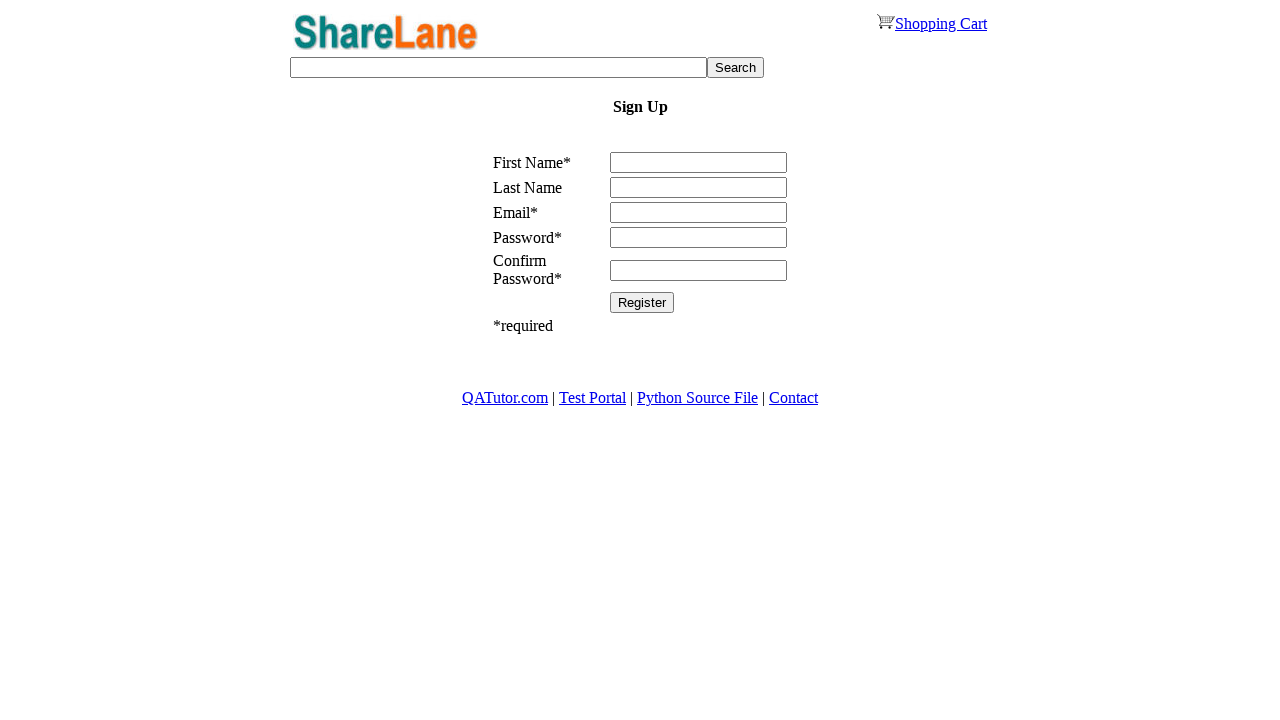

Verified Register button is visible on the page
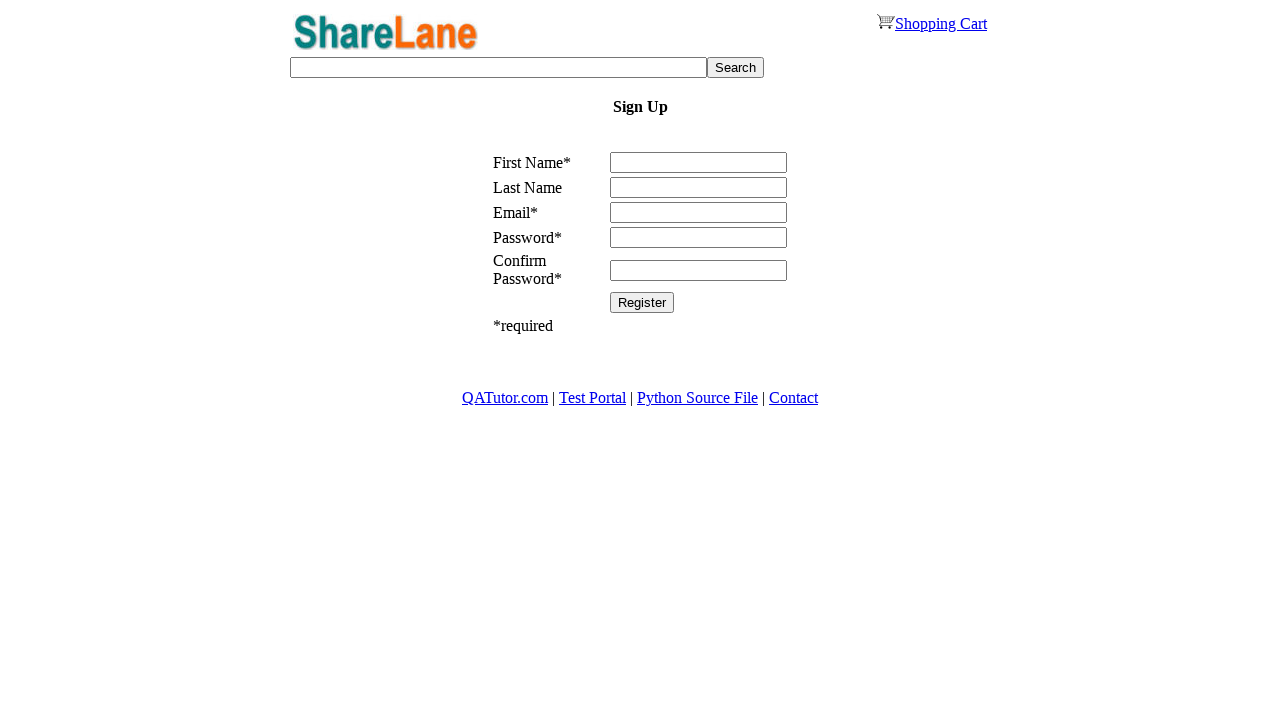

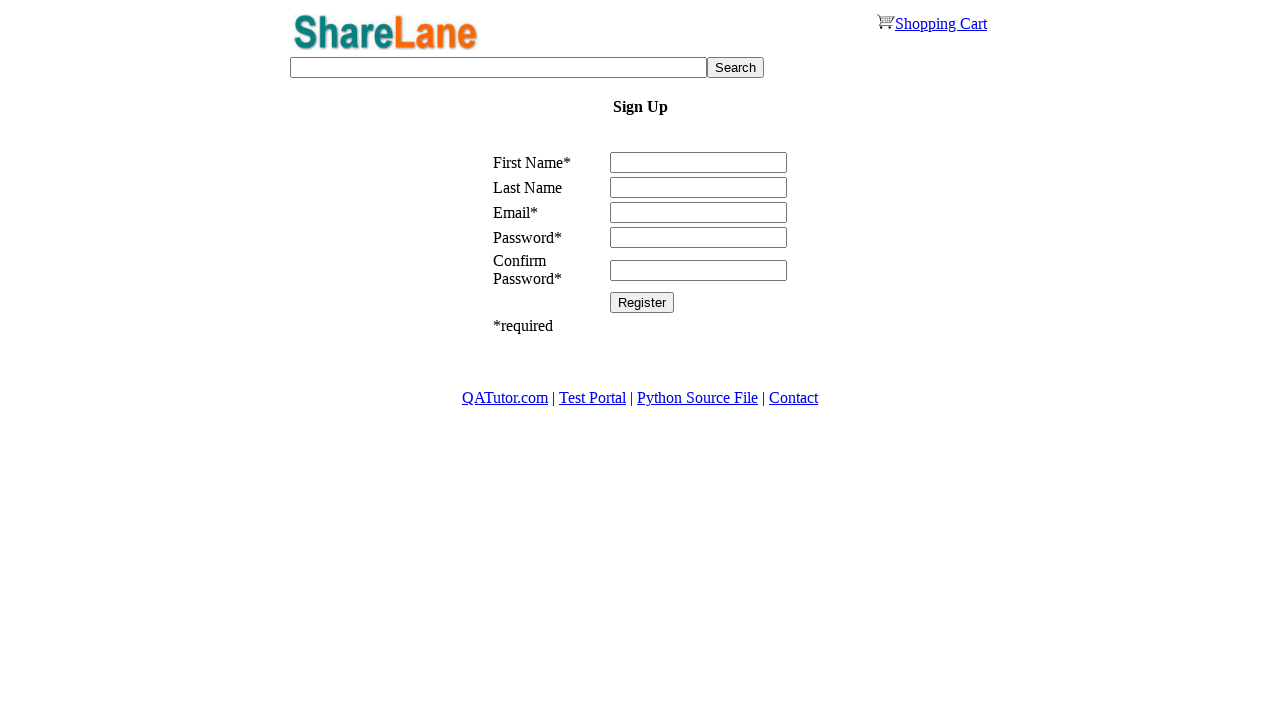